Tests handling multiple browser windows by clicking a button that opens a new window, switching to the new window to read content, closing it, and switching back to the parent window.

Starting URL: https://demoqa.com/browser-windows

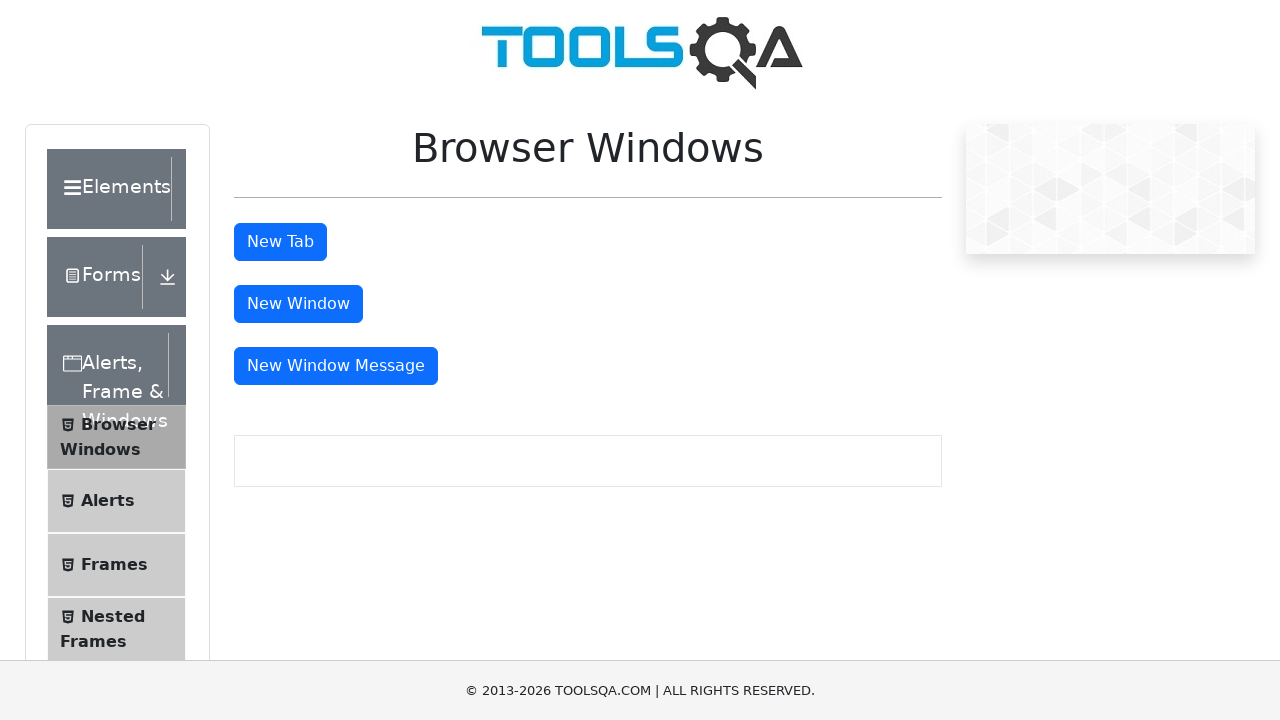

Clicked button to open new window at (298, 304) on #windowButton
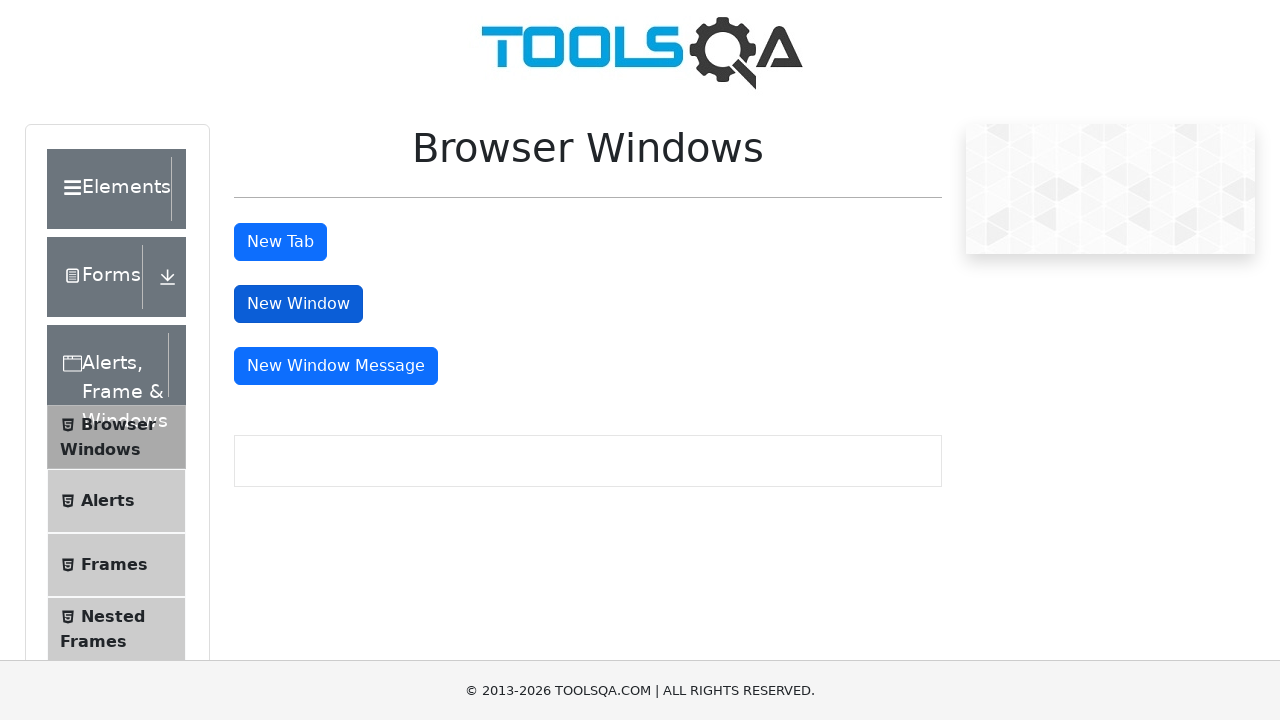

New window opened and captured
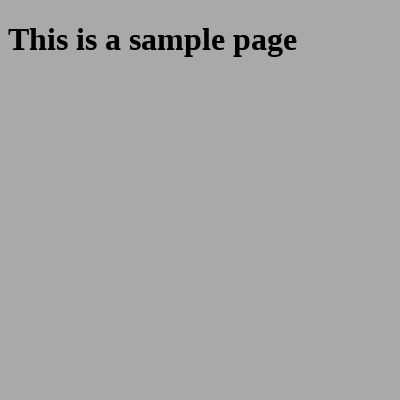

Waited for heading element to load in new window
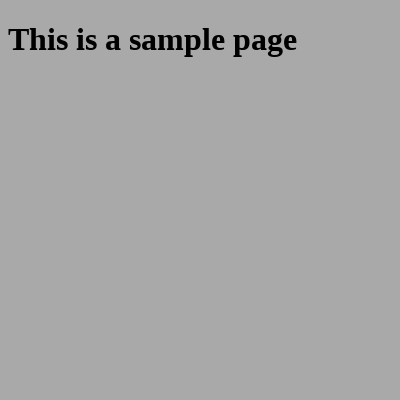

Retrieved heading text from new window: 'This is a sample page'
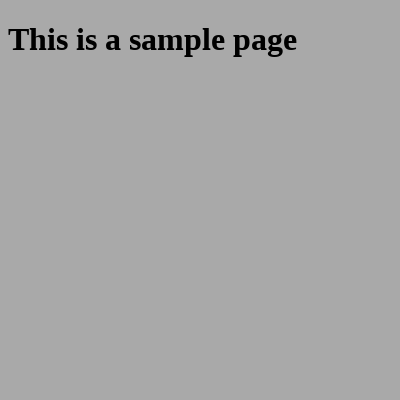

Closed the new window
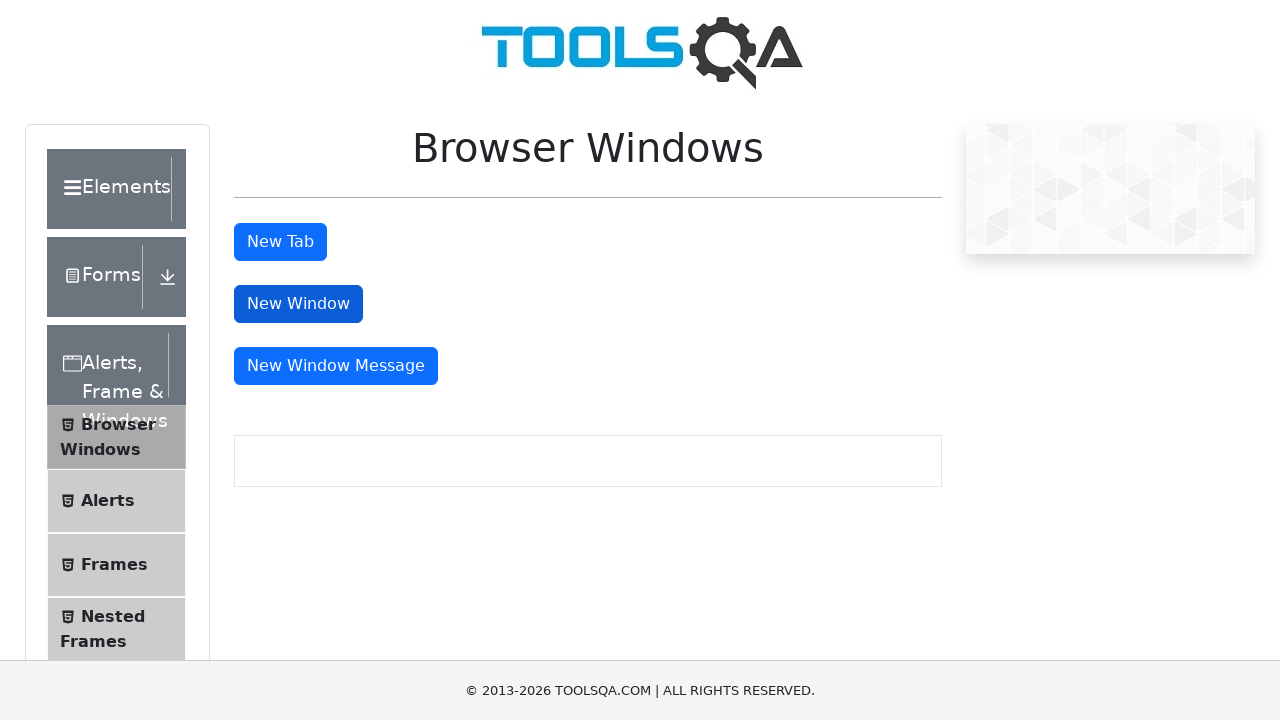

Switched back to parent window and verified button is present
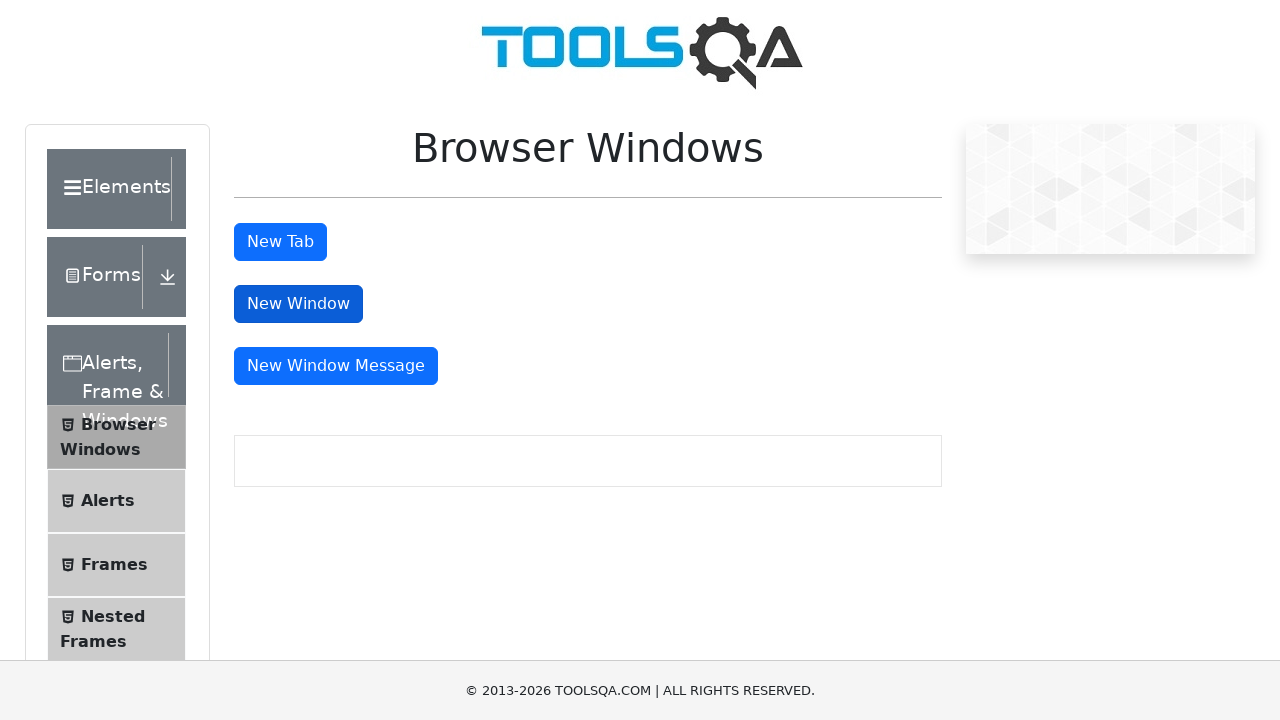

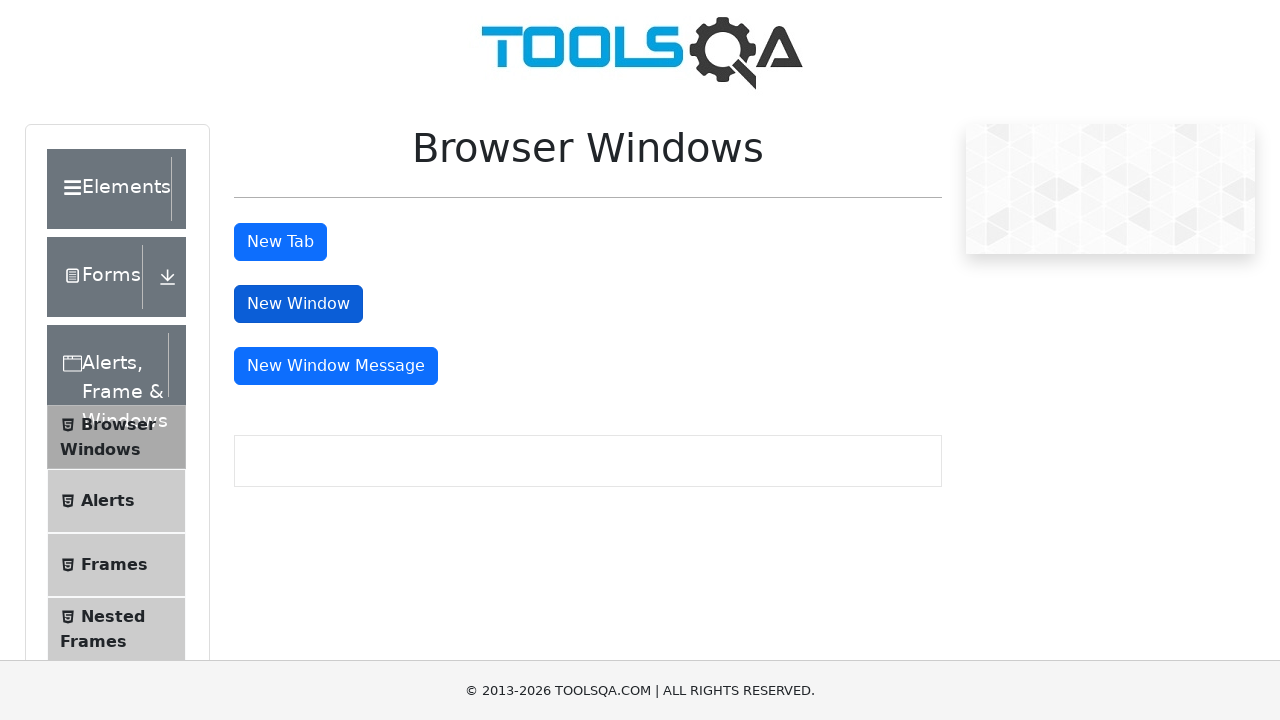